Tests that entering an invalid email format in the registration form displays appropriate validation error messages

Starting URL: https://alada.vn/tai-khoan/dang-ky.html

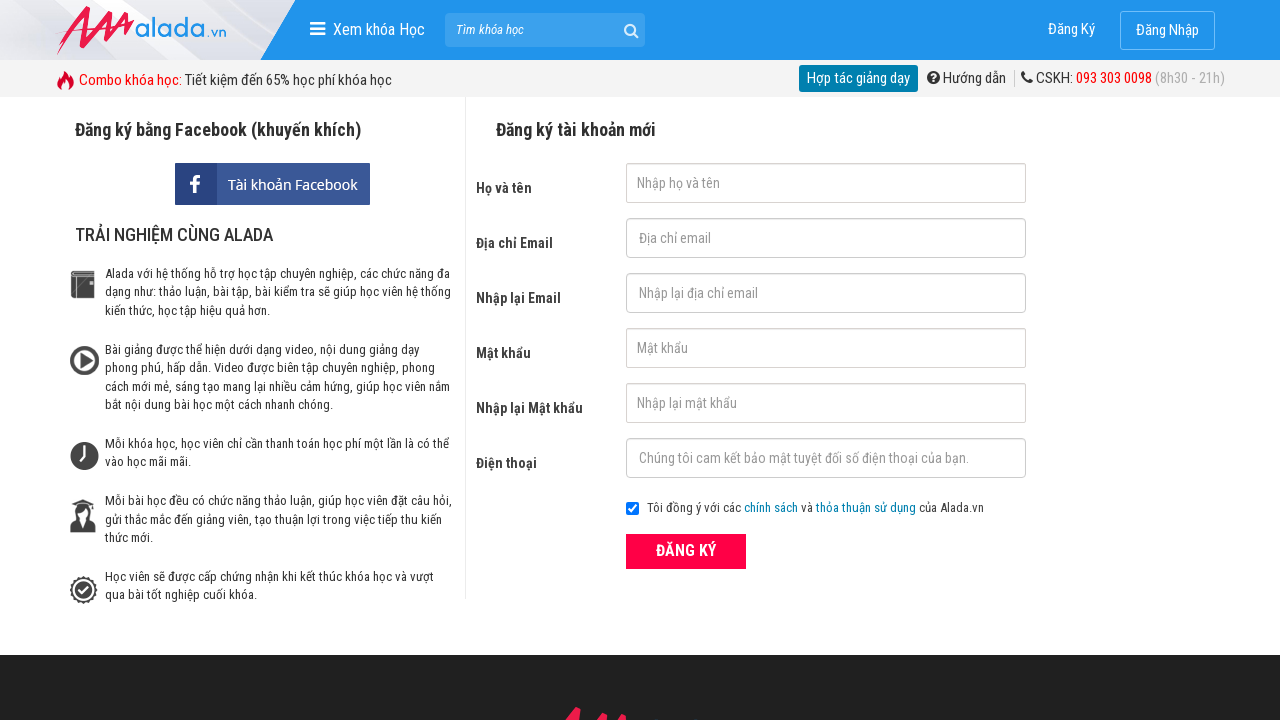

Filled first name field with 'nhule' on #txtFirstname
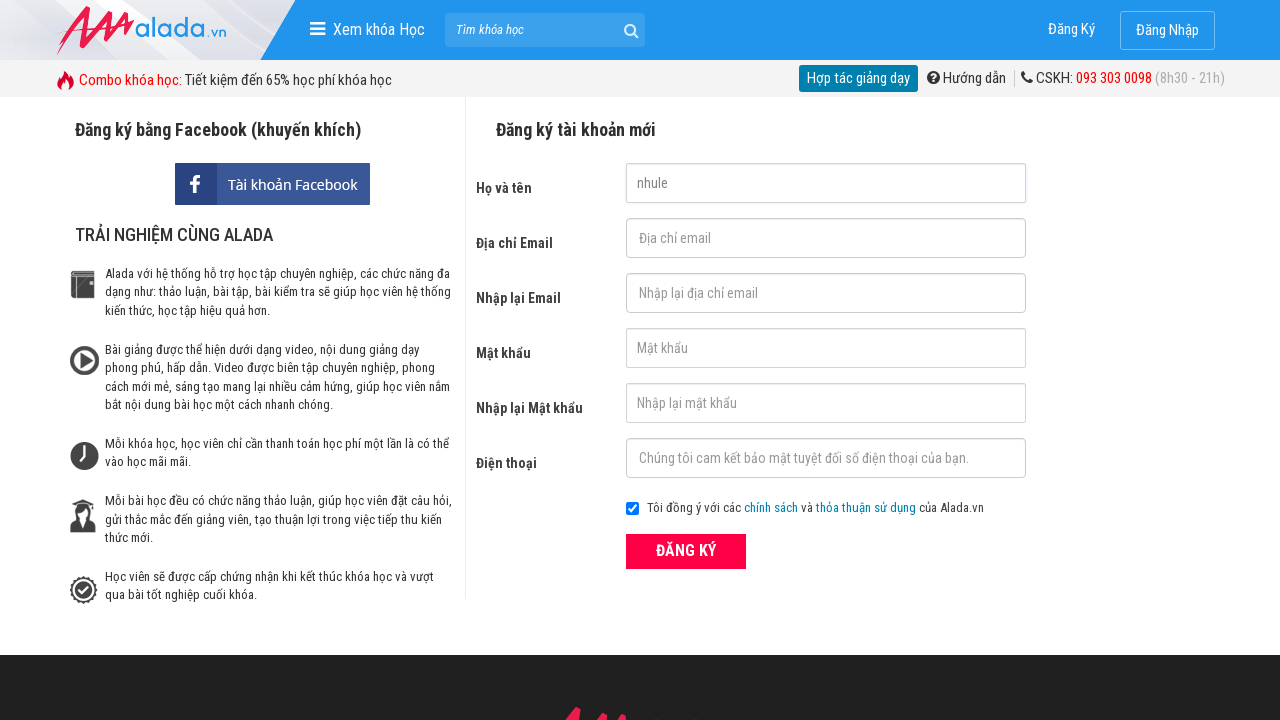

Filled email field with invalid format 'nhule@12@32.com' on #txtEmail
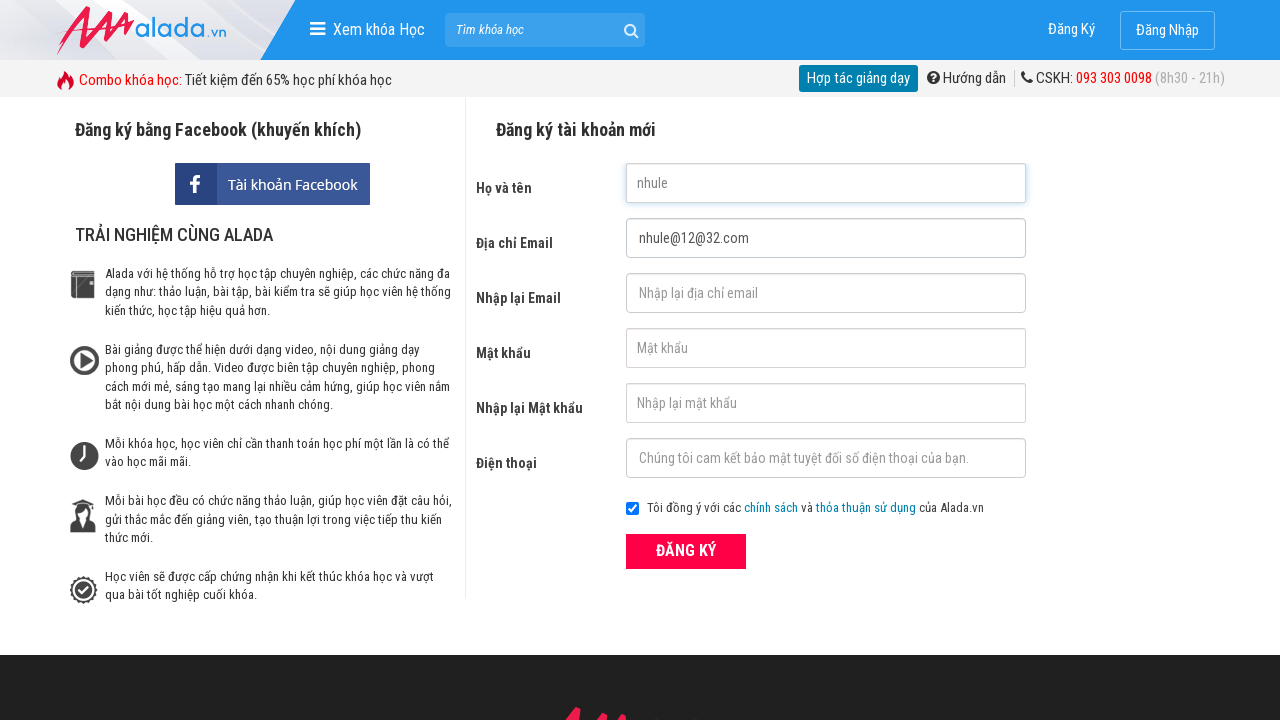

Filled confirm email field with invalid format 'nhule@12@32.com' on #txtCEmail
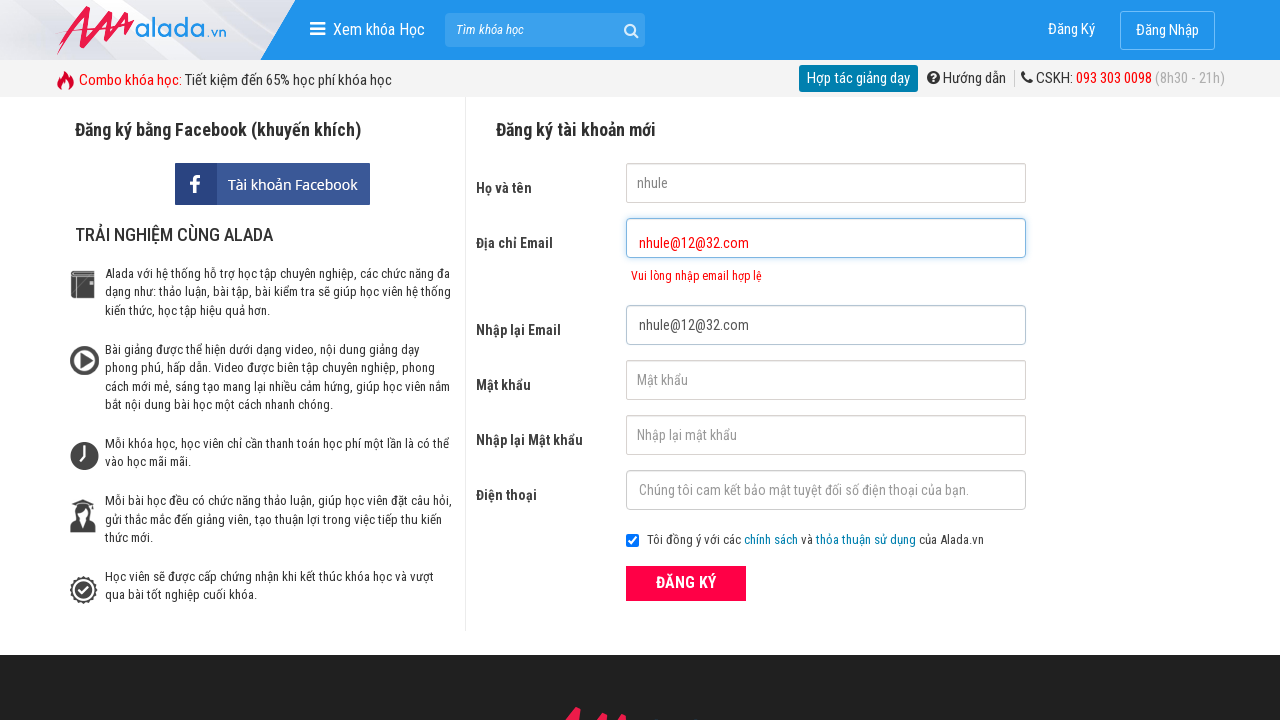

Filled password field with '123456' on #txtPassword
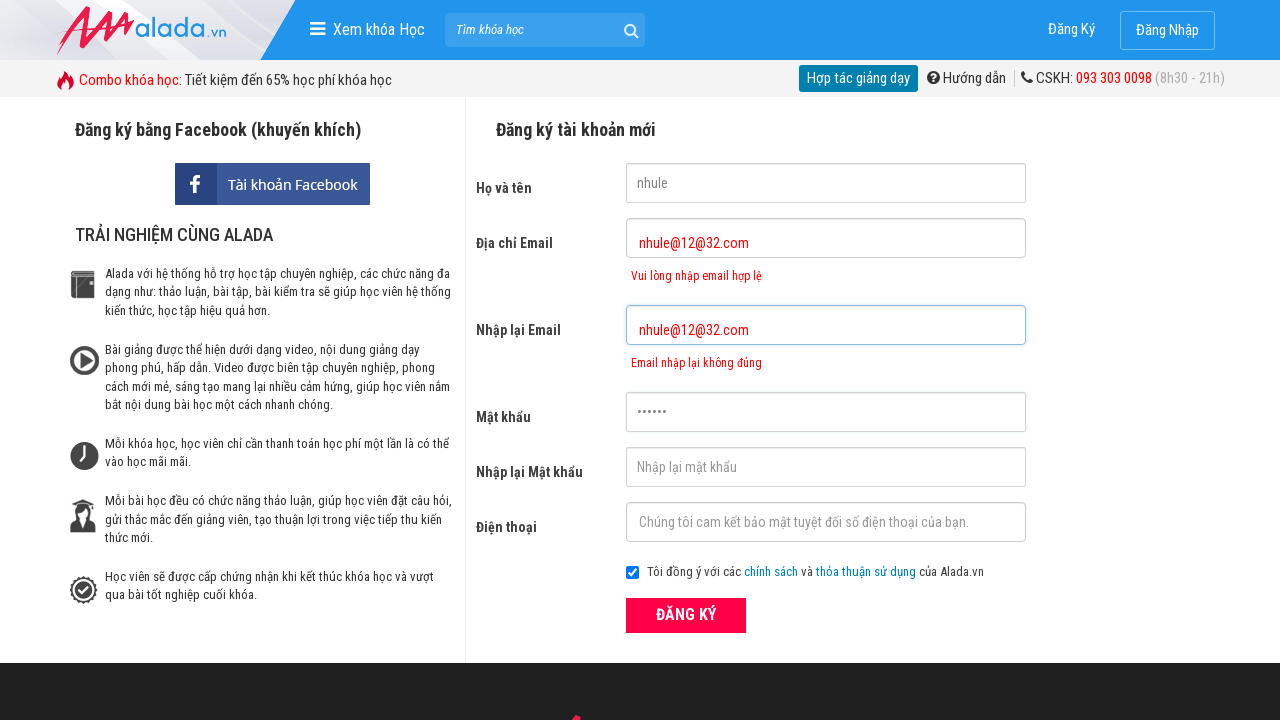

Filled confirm password field with '123456' on #txtCPassword
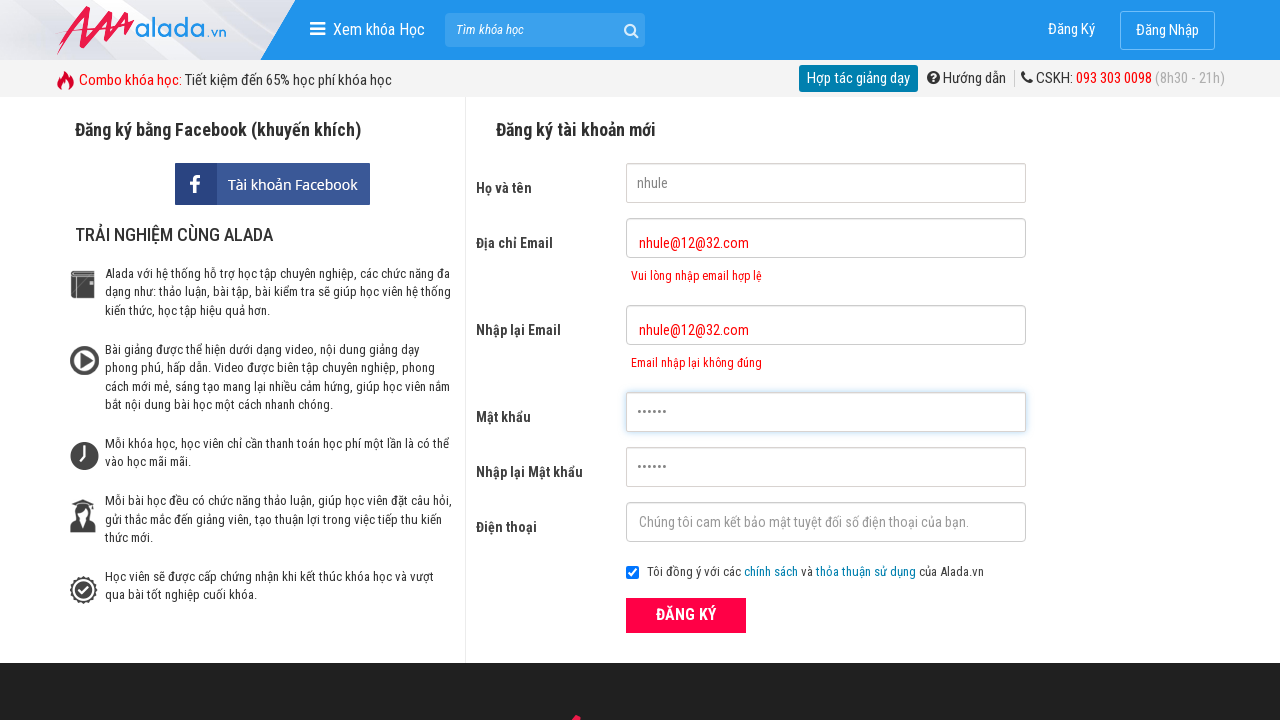

Filled phone field with '0334883488' on #txtPhone
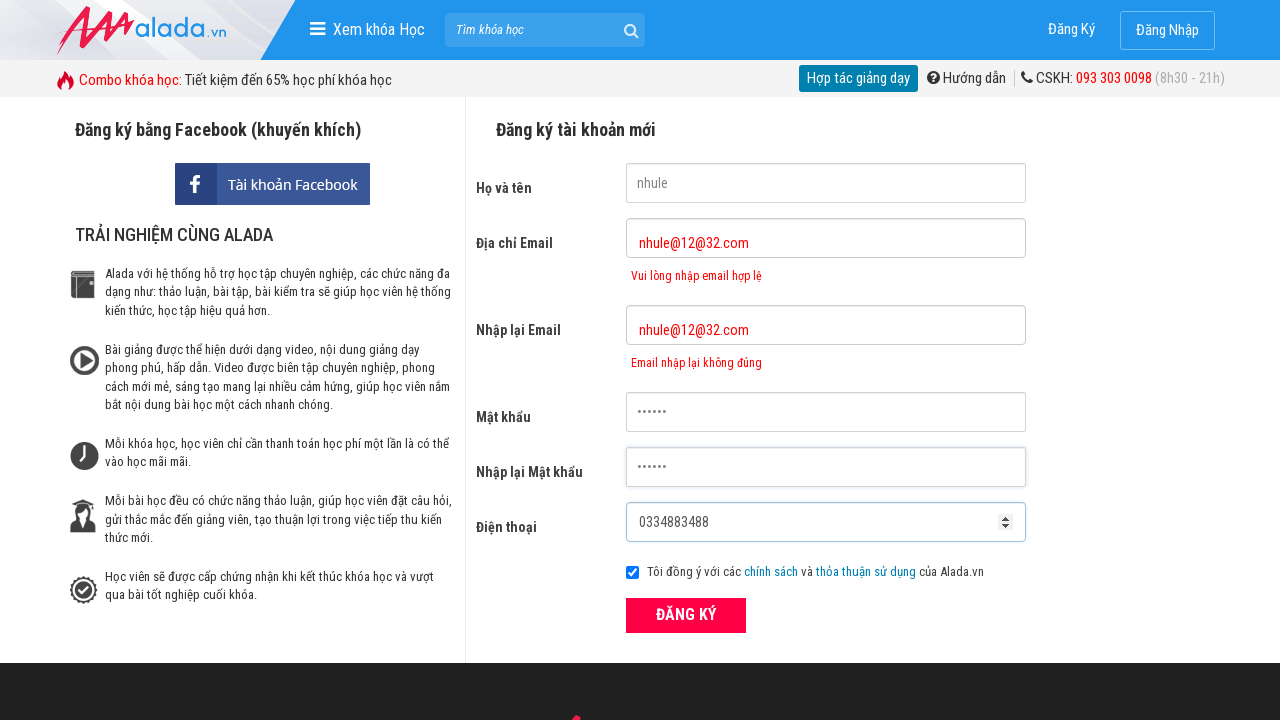

Clicked submit button to register at (686, 615) on button[type='submit']
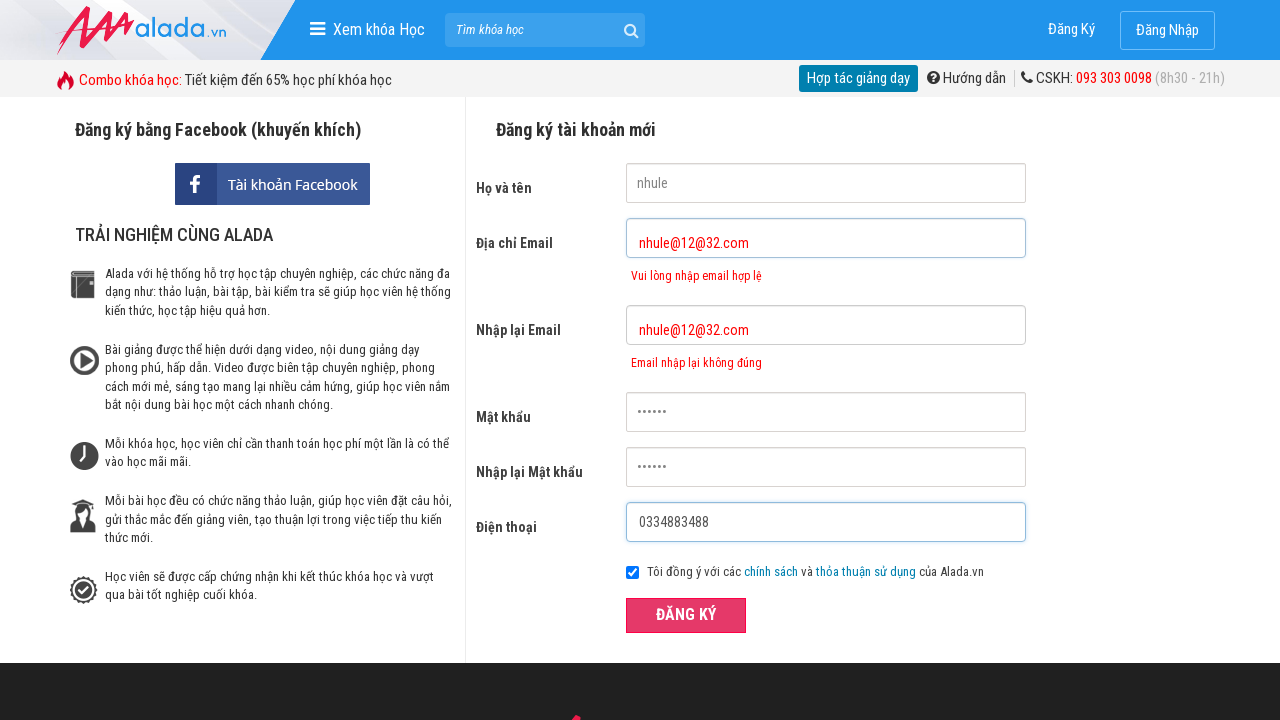

Email validation error message appeared
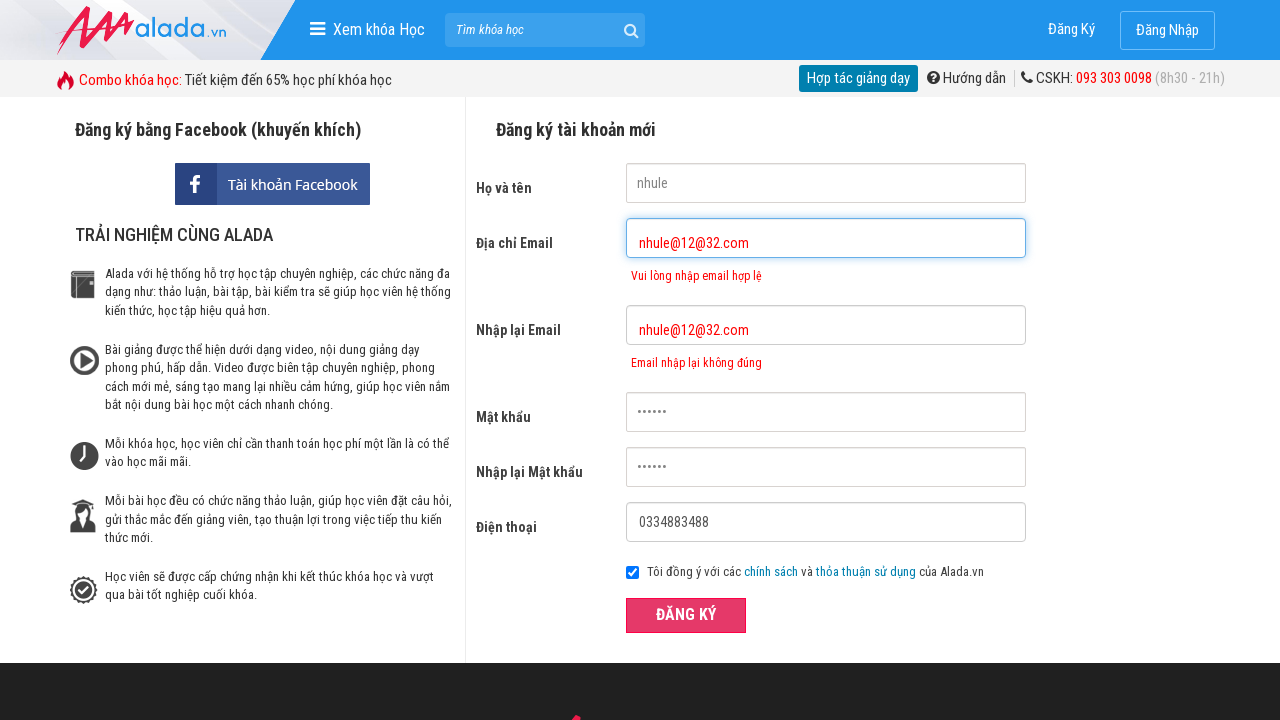

Confirm email validation error message appeared
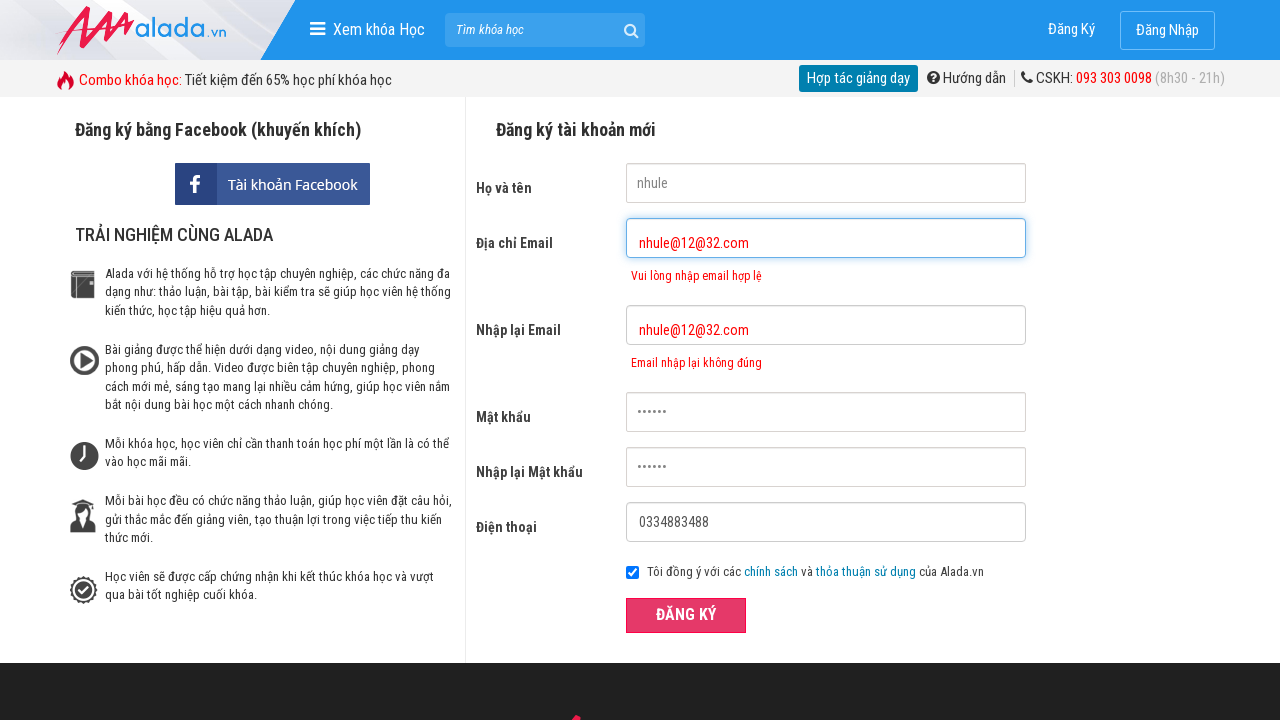

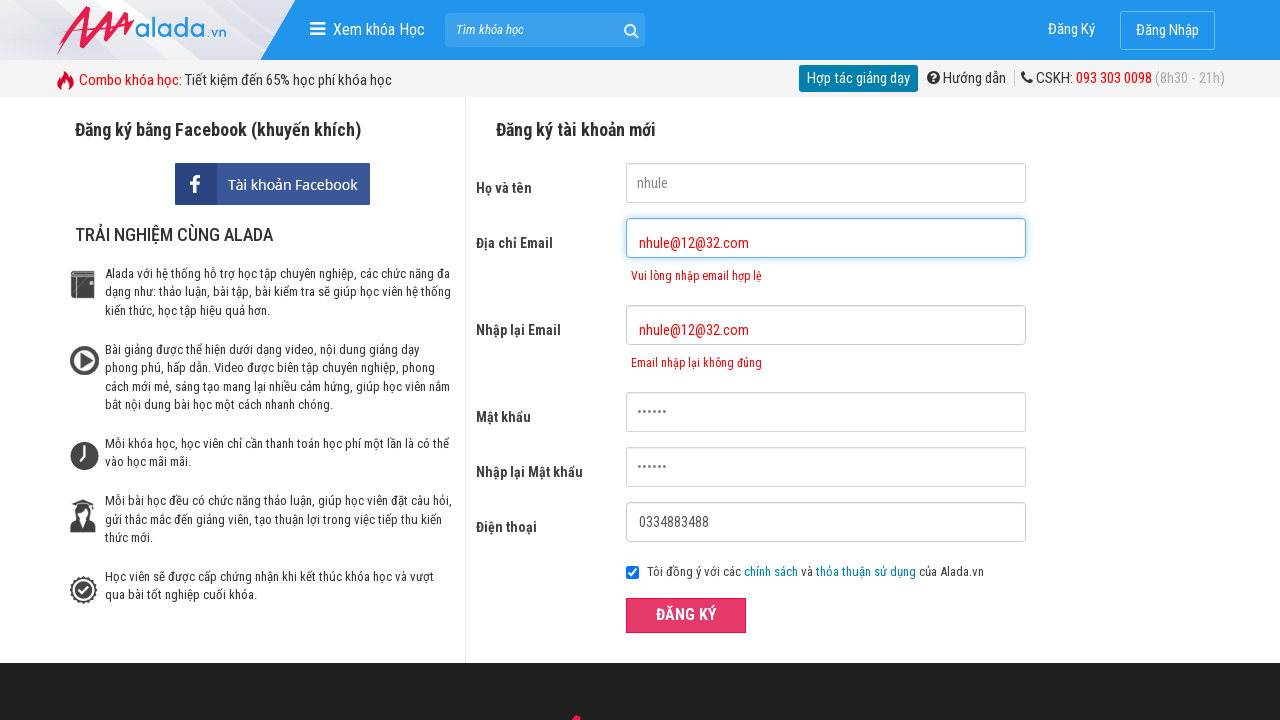